Tests that new todo items are appended to the bottom of the list in order

Starting URL: https://demo.playwright.dev/todomvc

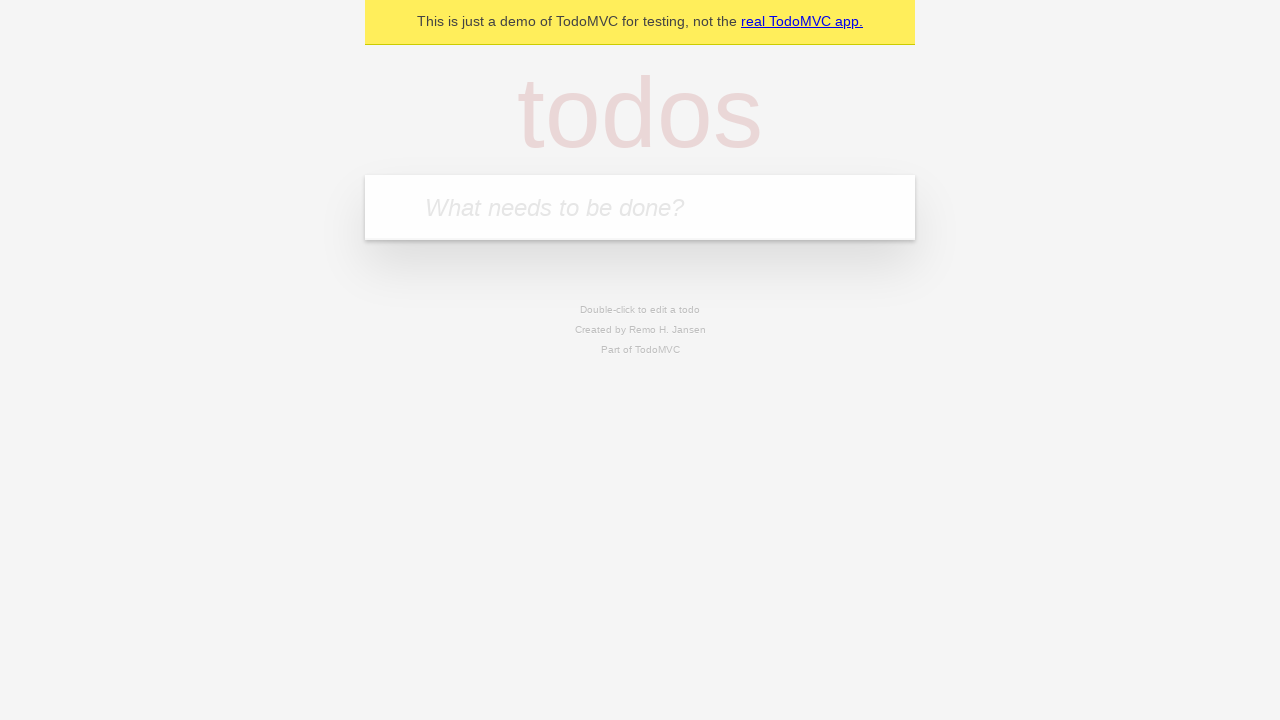

Located the todo input field
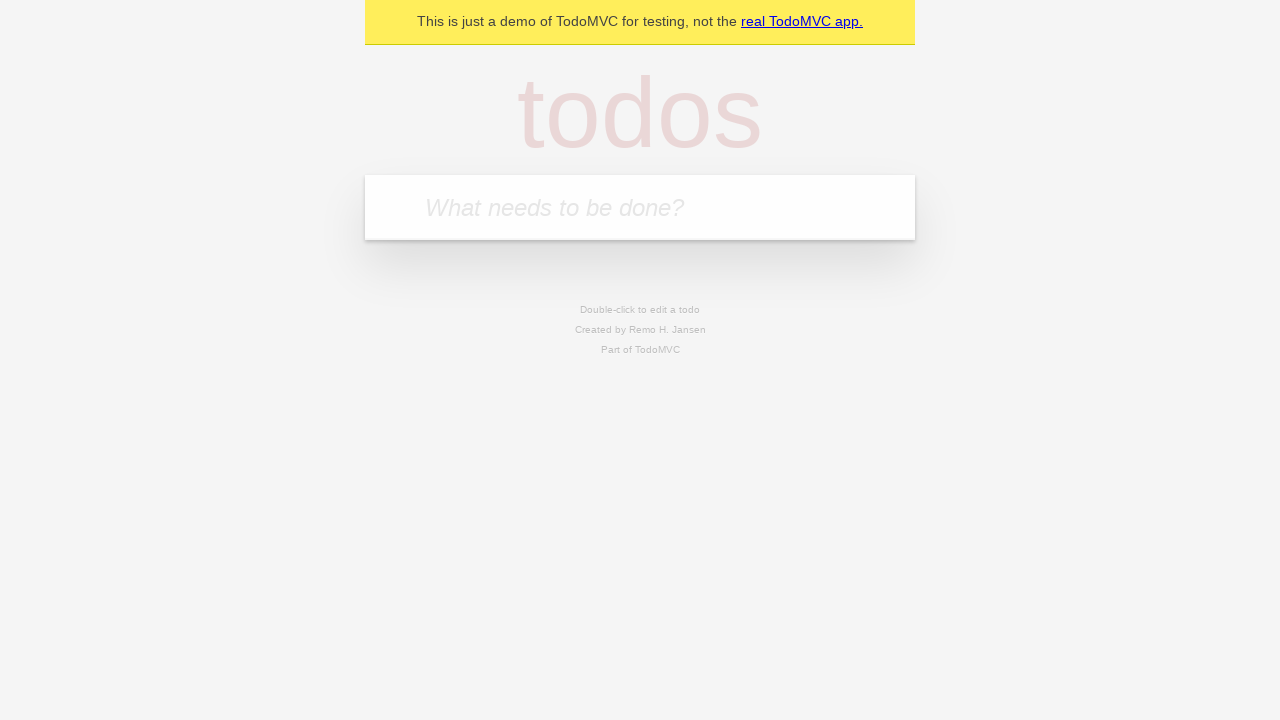

Filled input with 'buy some cheese' on internal:attr=[placeholder="What needs to be done?"i]
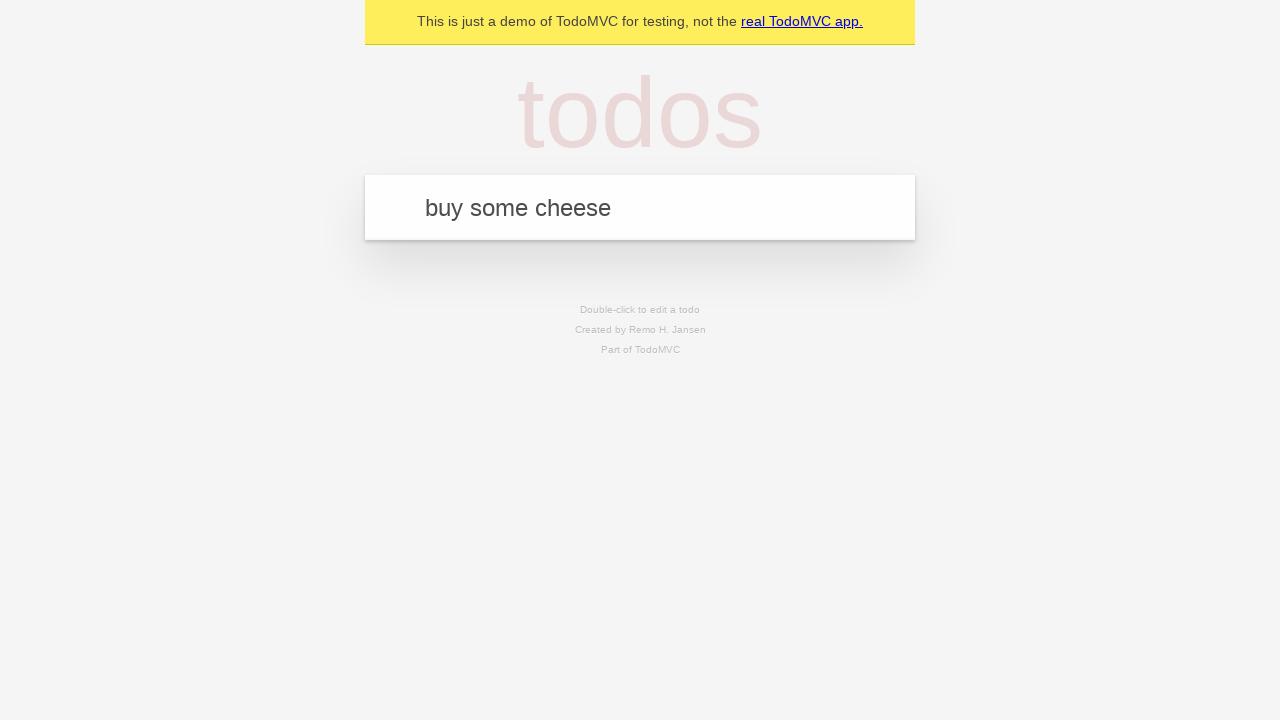

Pressed Enter to add first todo item on internal:attr=[placeholder="What needs to be done?"i]
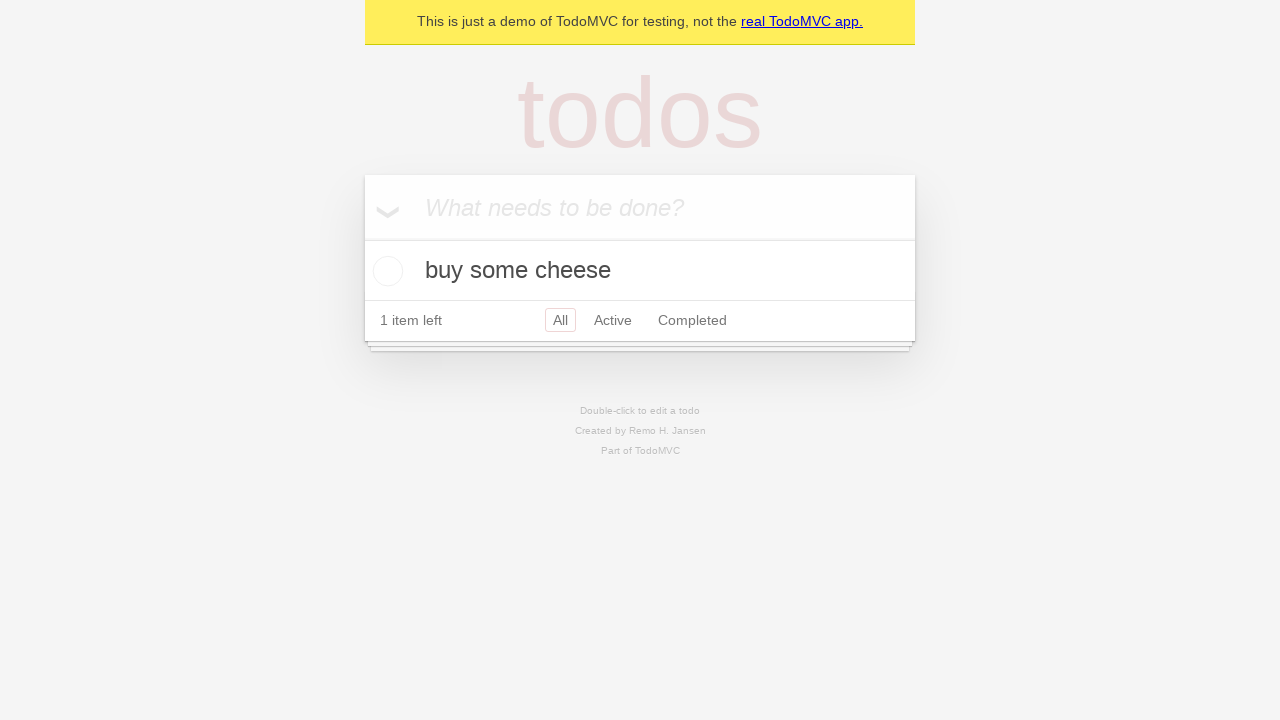

Filled input with 'feed the cat' on internal:attr=[placeholder="What needs to be done?"i]
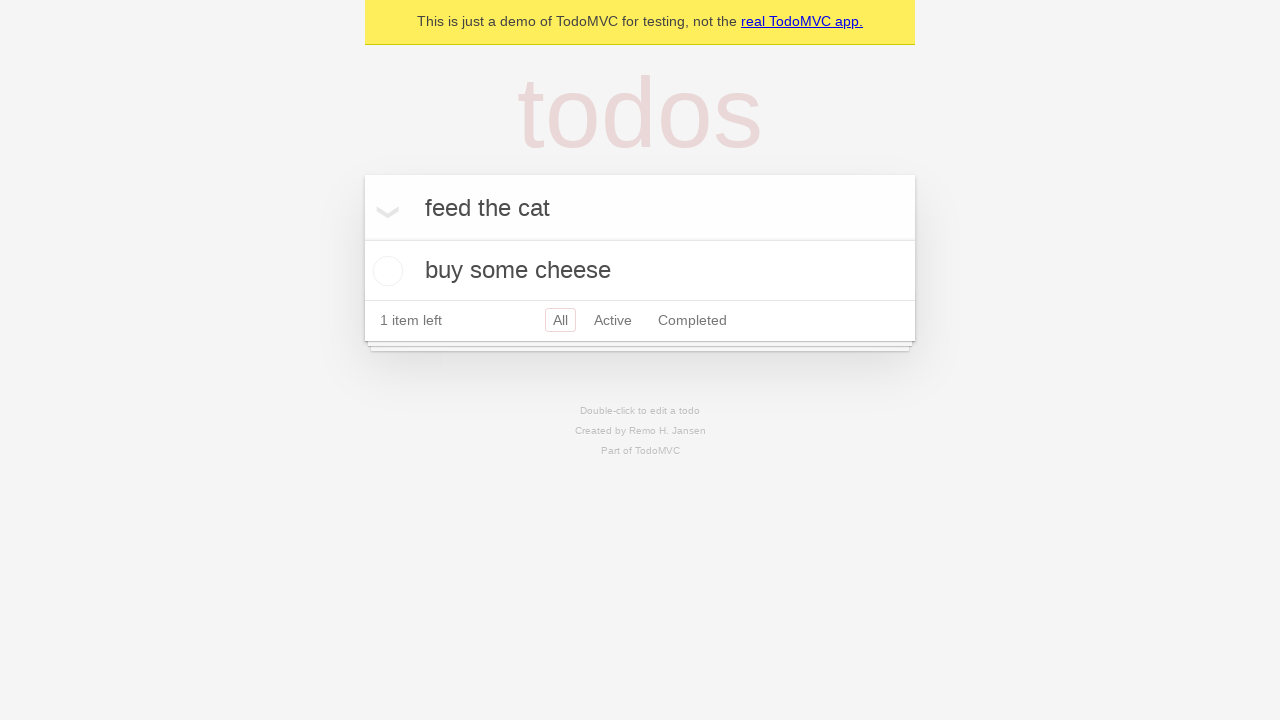

Pressed Enter to add second todo item on internal:attr=[placeholder="What needs to be done?"i]
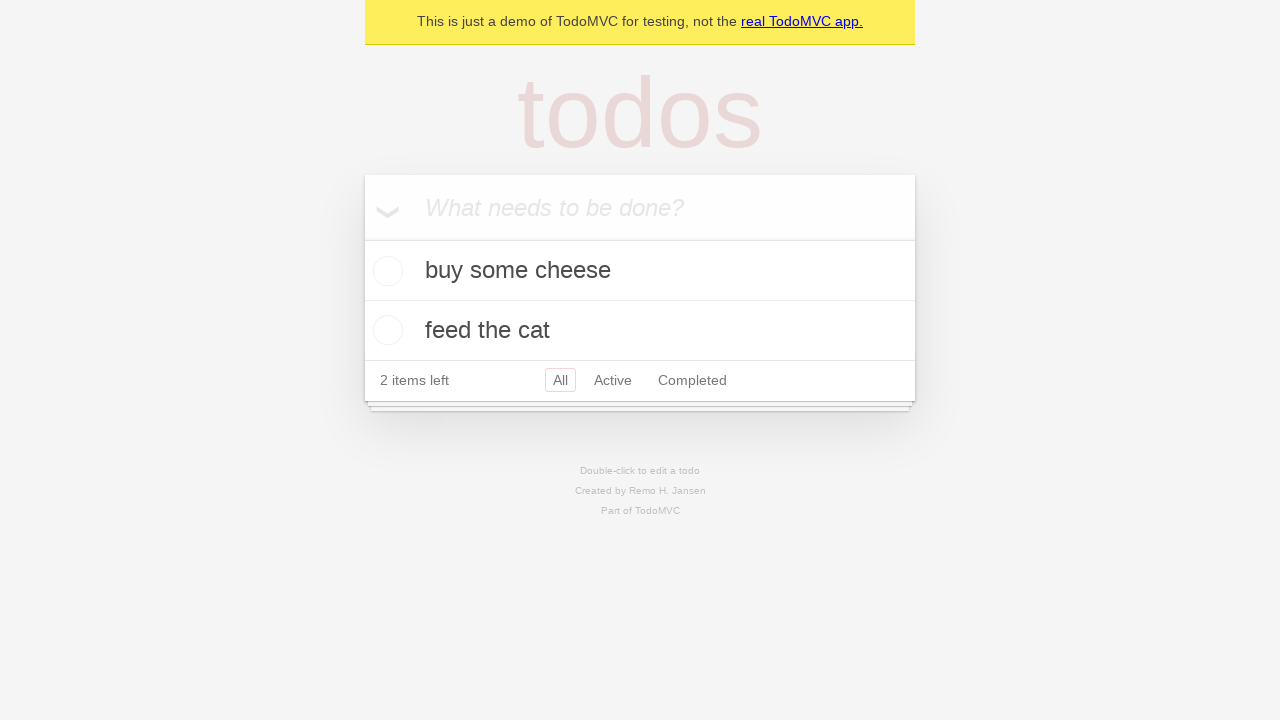

Filled input with 'book a doctors appointment' on internal:attr=[placeholder="What needs to be done?"i]
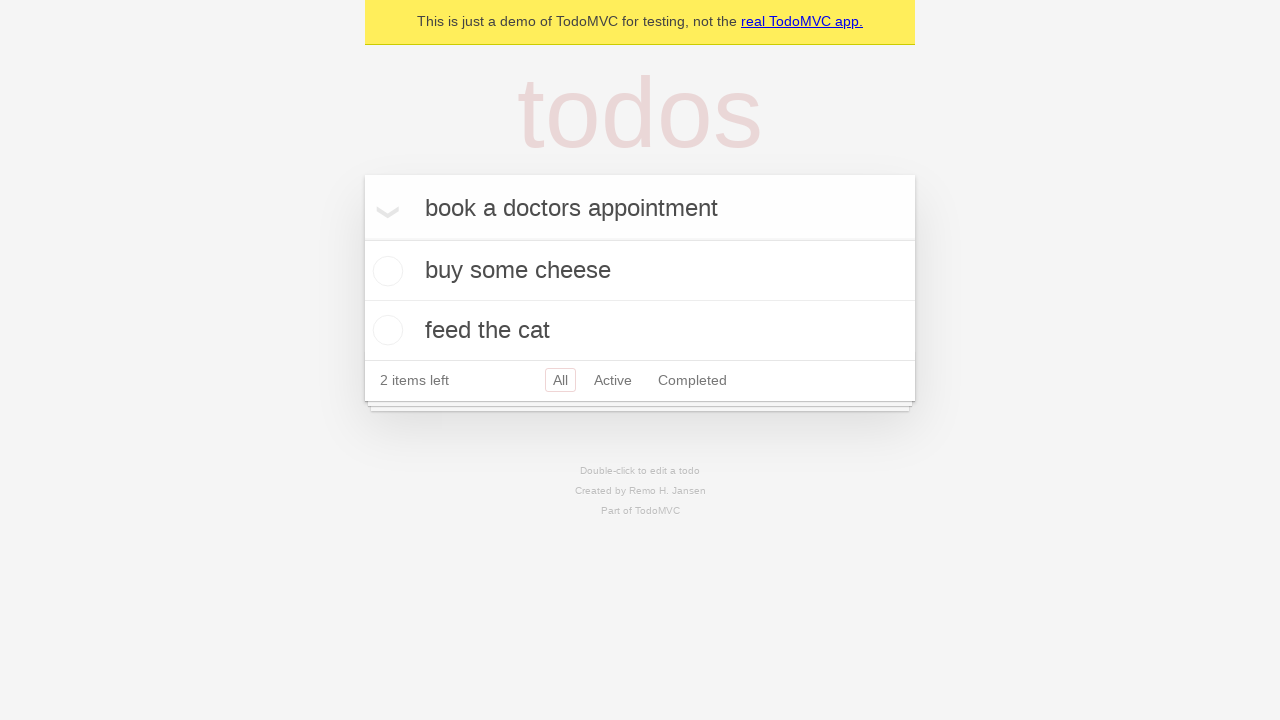

Pressed Enter to add third todo item on internal:attr=[placeholder="What needs to be done?"i]
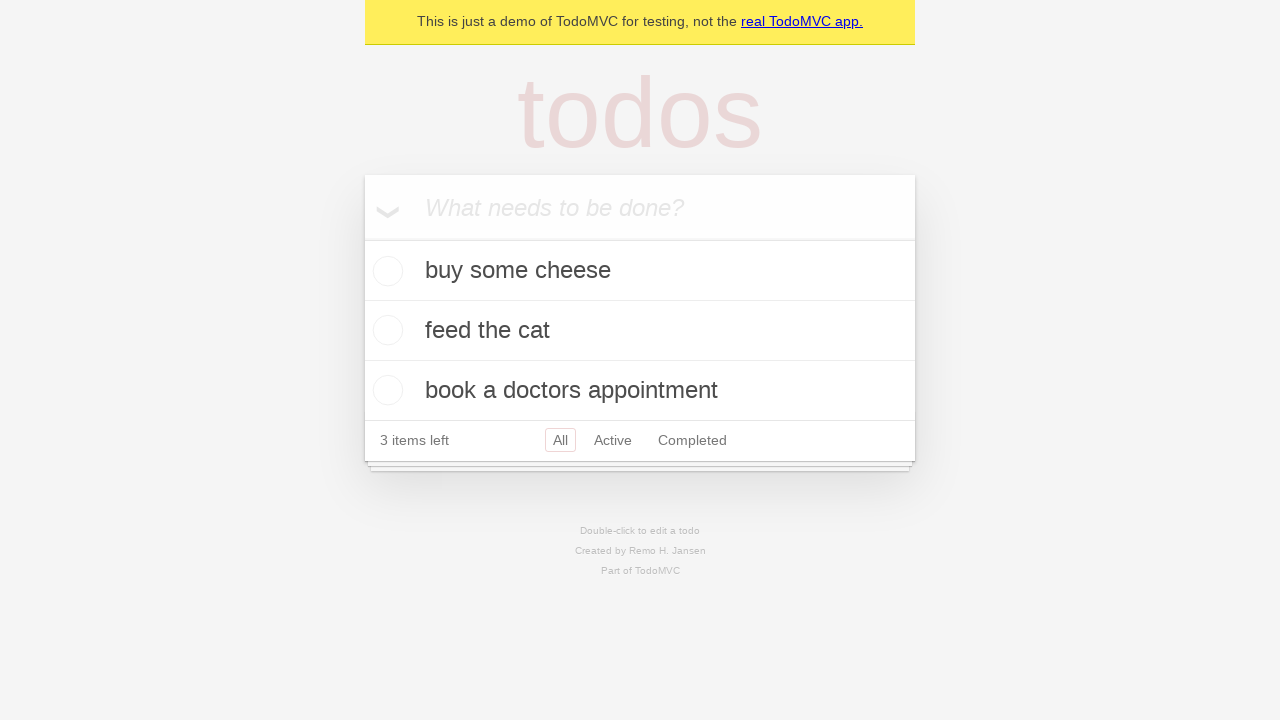

Verified all three todo items are present in the list
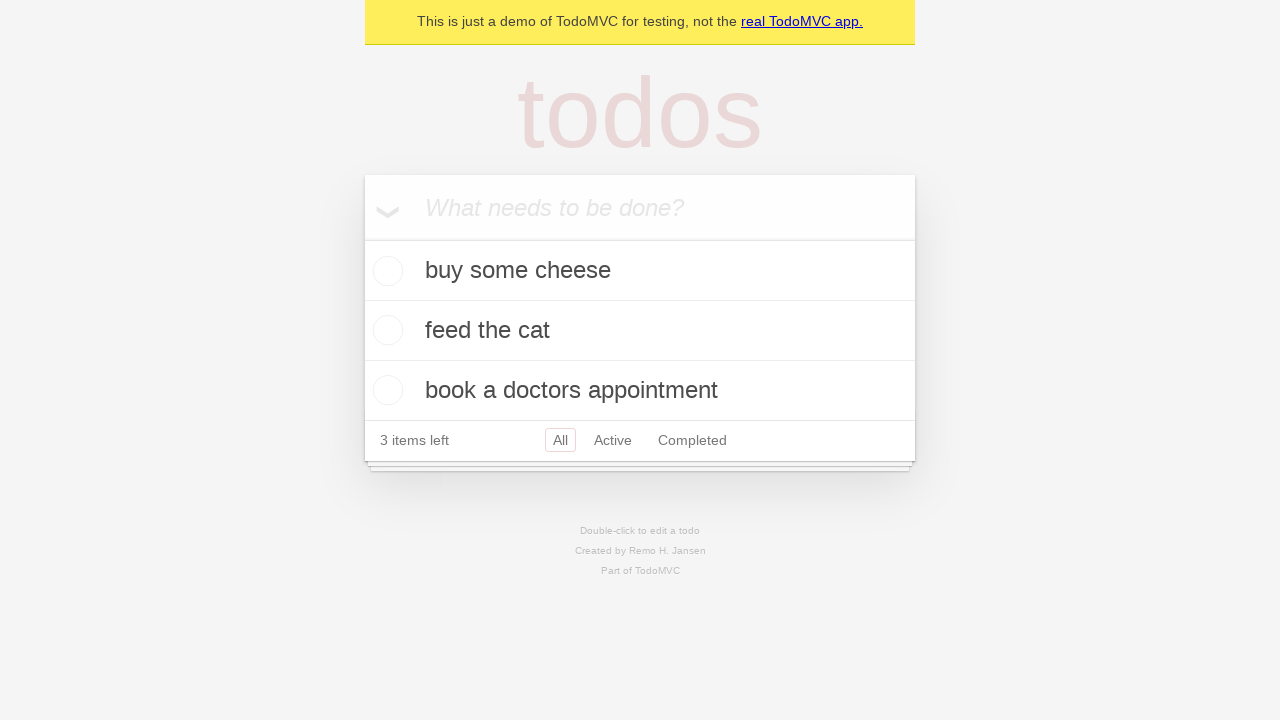

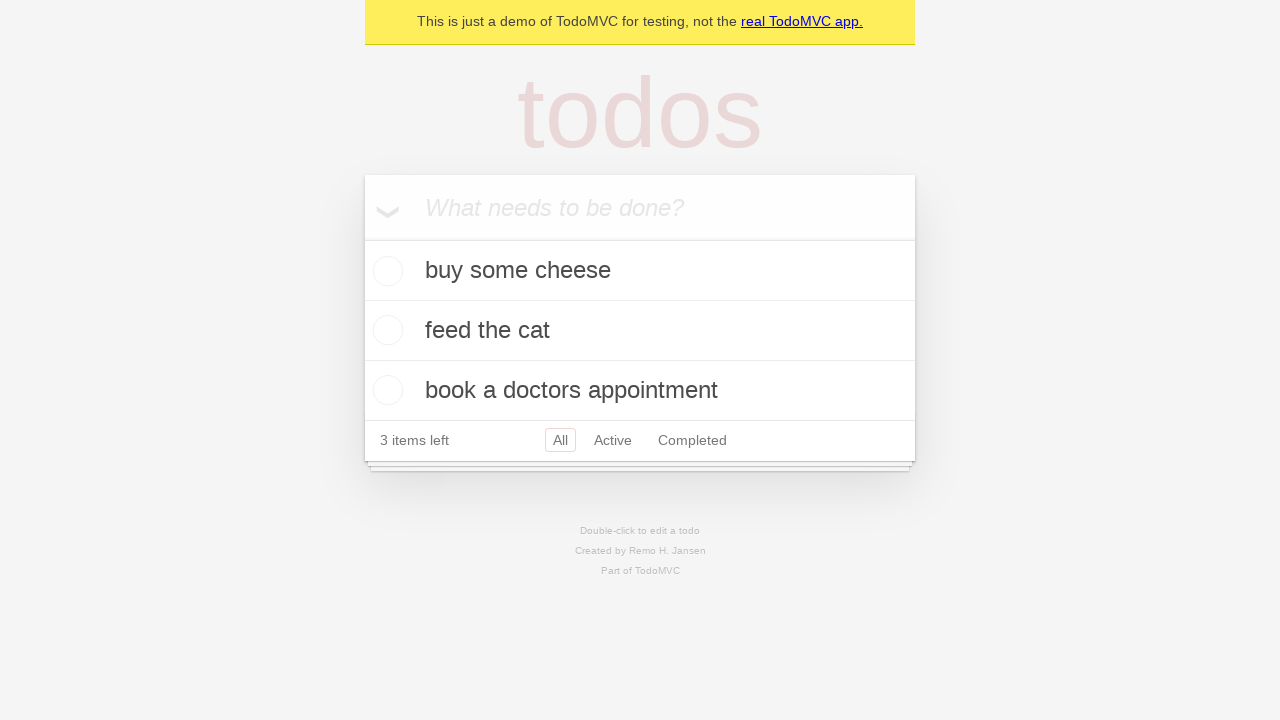